Tests drag and drop functionality within an iframe on the jQuery UI demo page, then navigates back to the main frame and clicks on another demo link

Starting URL: http://www.jqueryui.com/droppable/

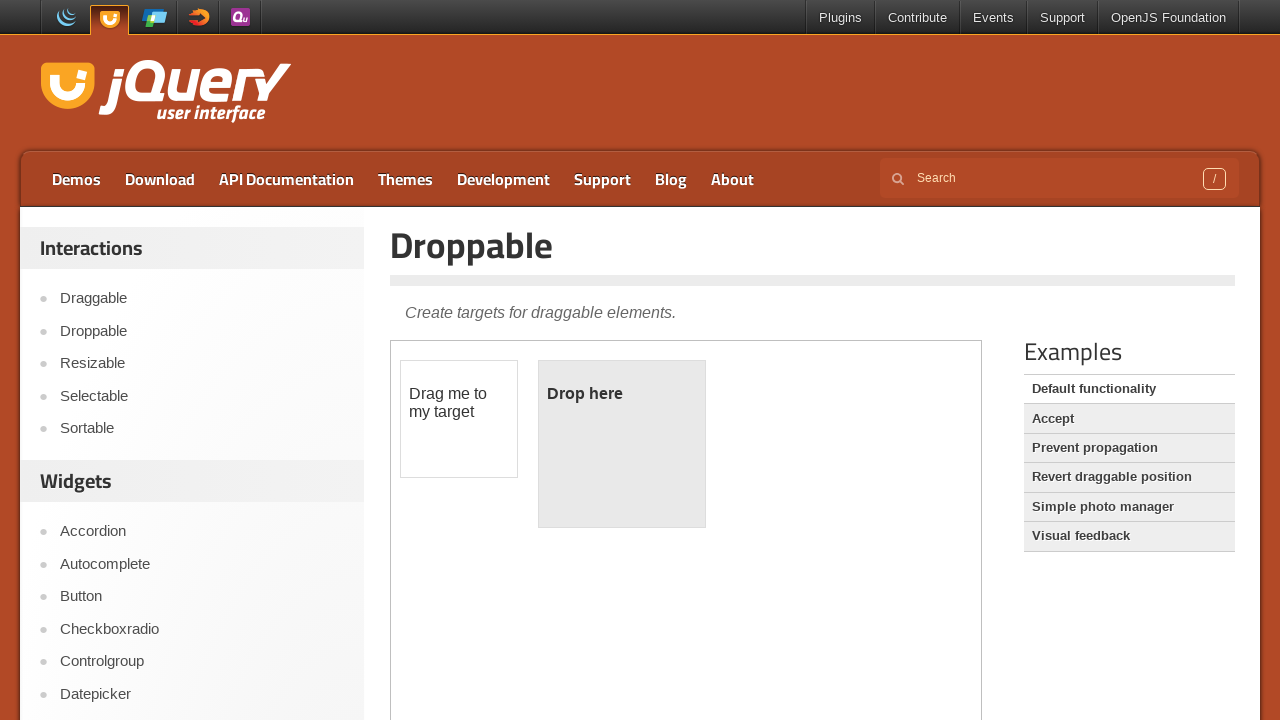

Located the first iframe containing the drag and drop demo
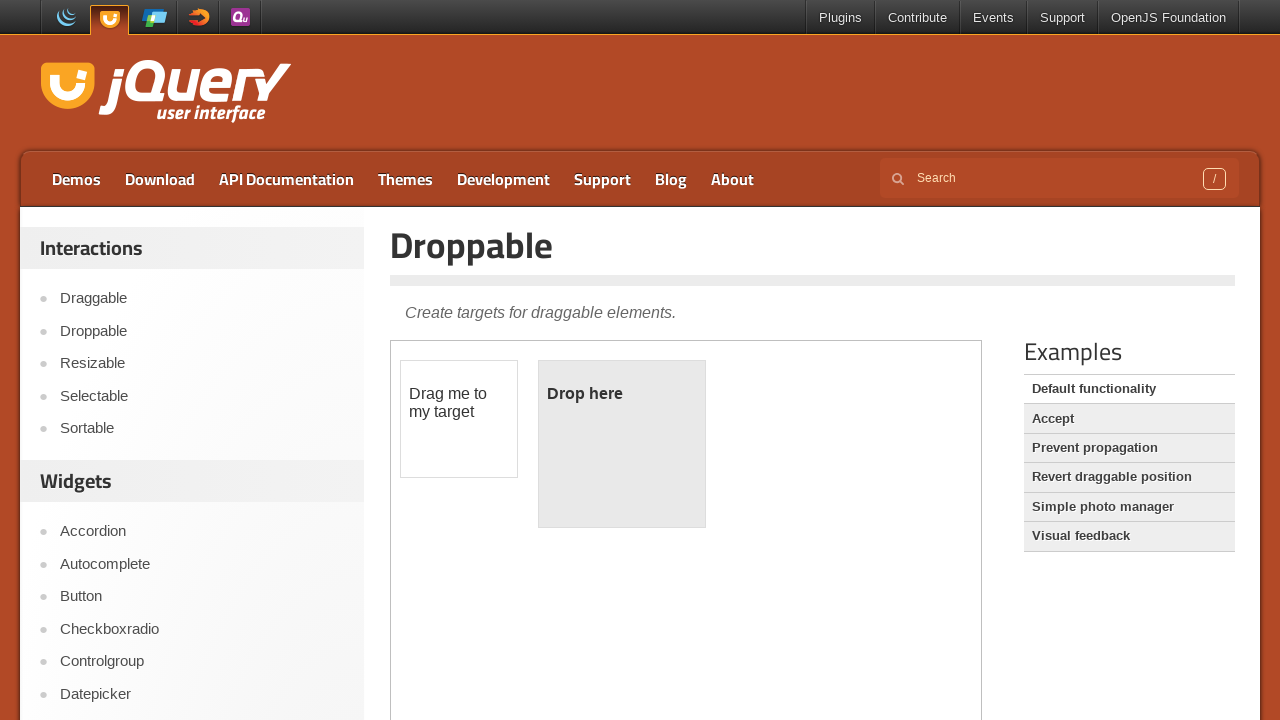

Located the draggable element within the iframe
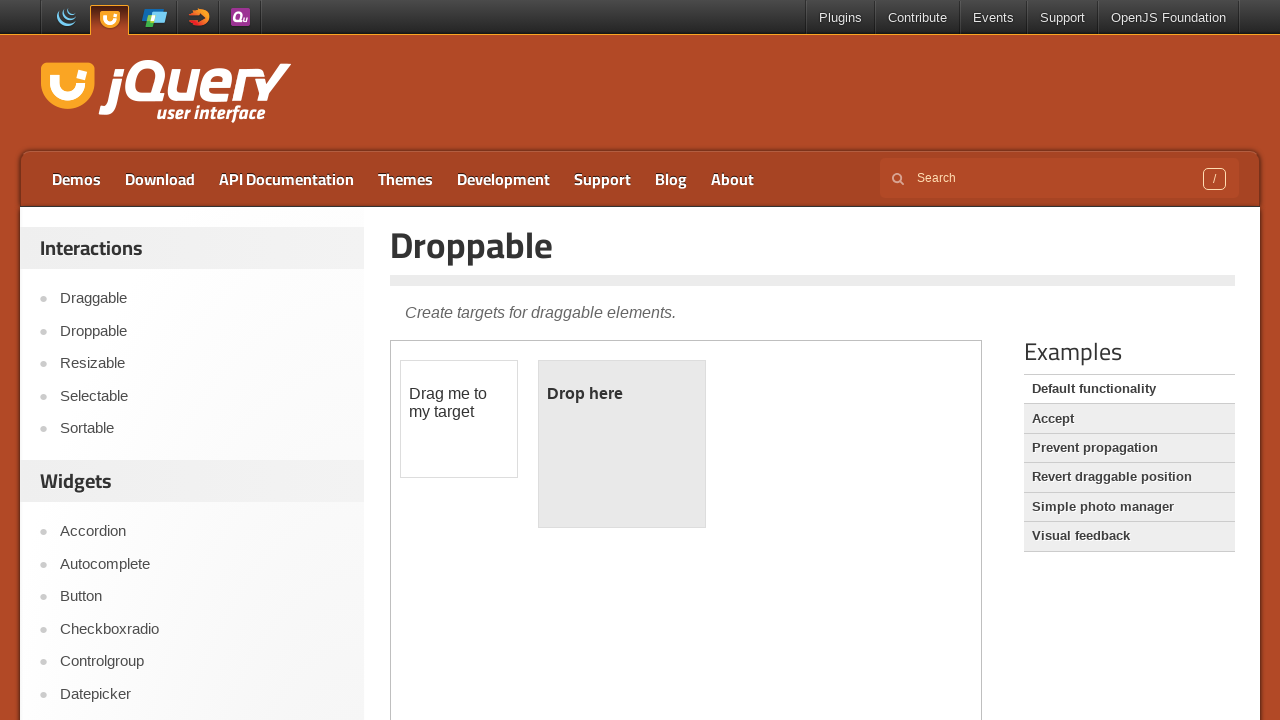

Located the droppable element within the iframe
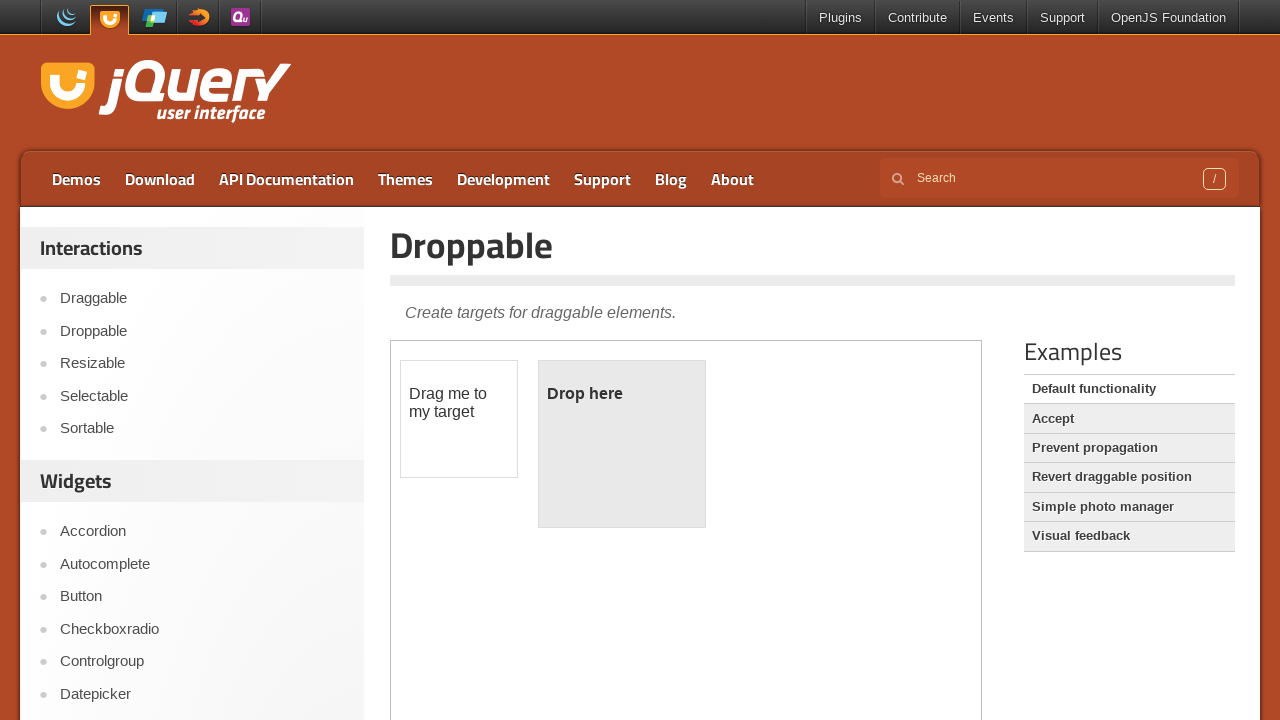

Dragged the draggable element to the droppable target at (622, 444)
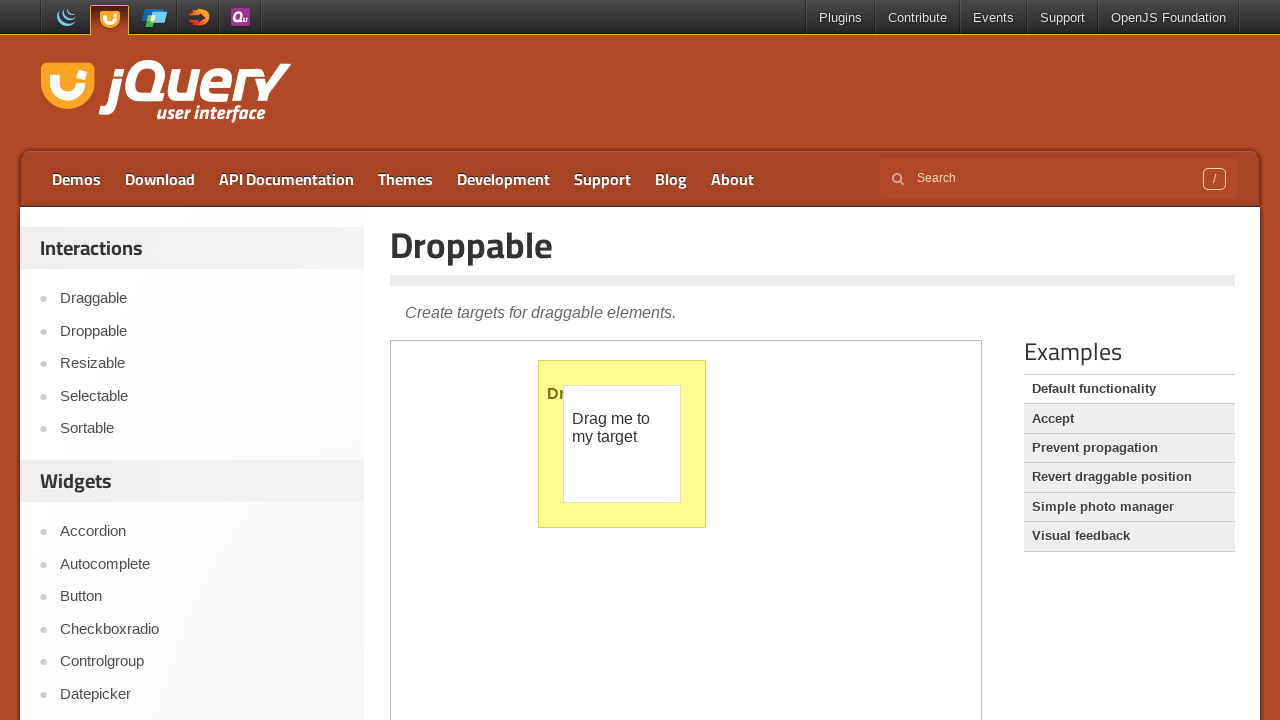

Clicked on the second demo link in the main frame at (1129, 419) on xpath=//*[@class='demo-list']/ul/li[2]
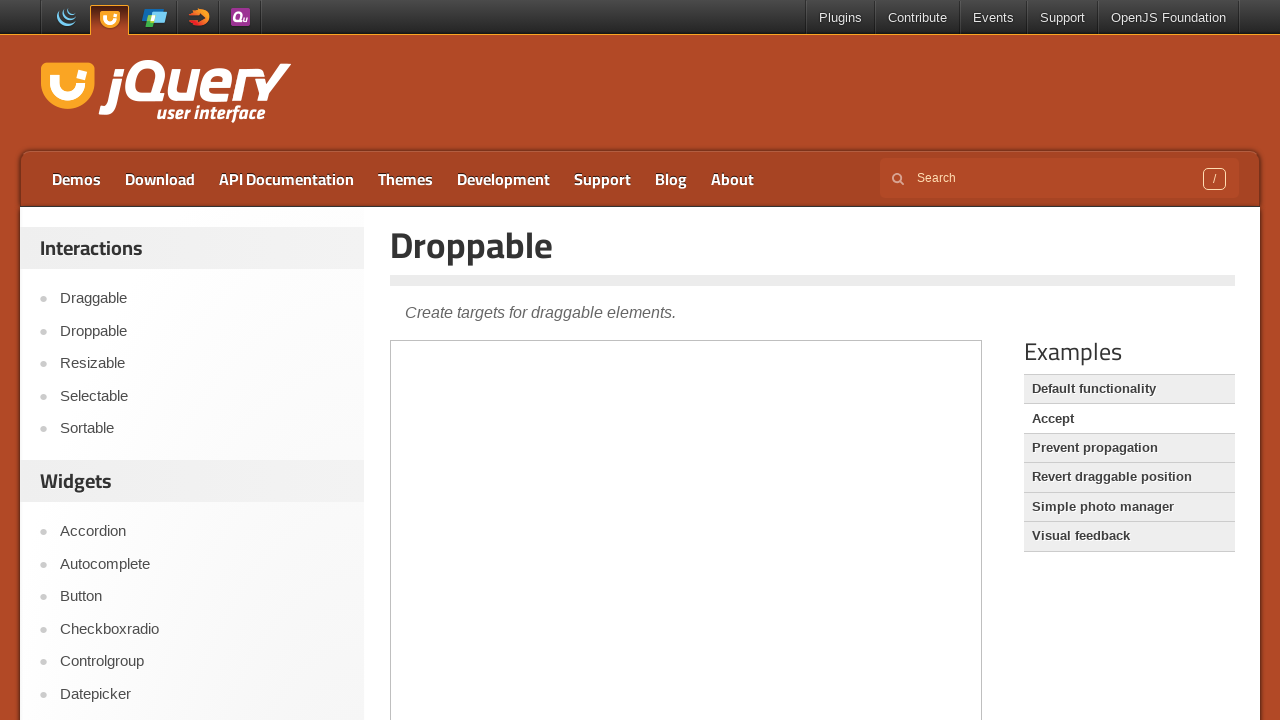

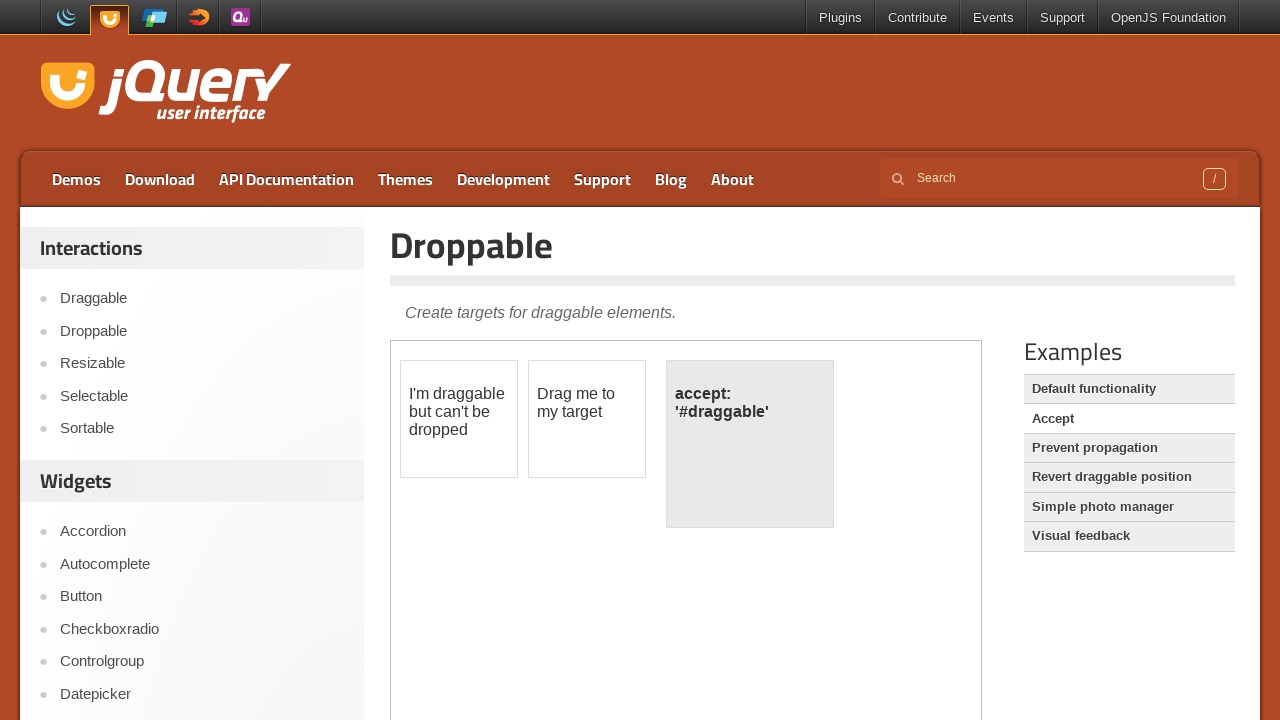